Tests dynamic loading functionality by clicking the Start button and verifying that "Hello World!" text appears after loading

Starting URL: https://the-internet.herokuapp.com/dynamic_loading/1

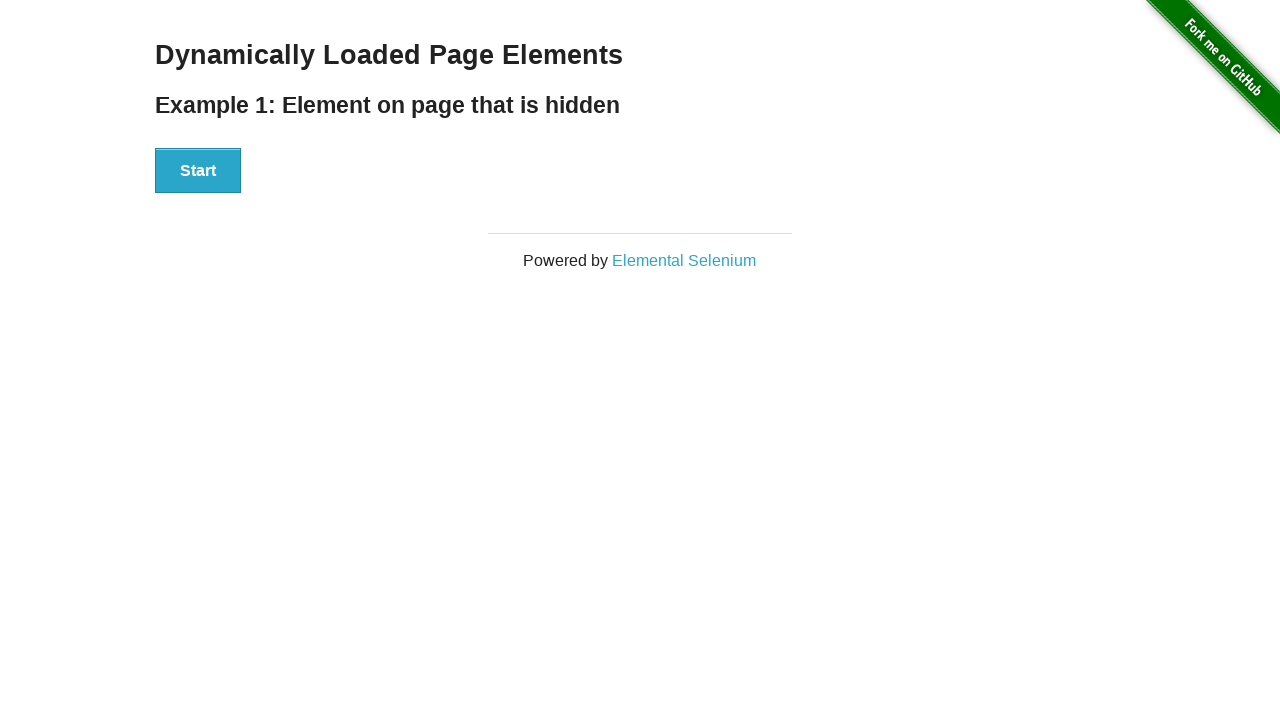

Clicked the Start button at (198, 171) on xpath=//button
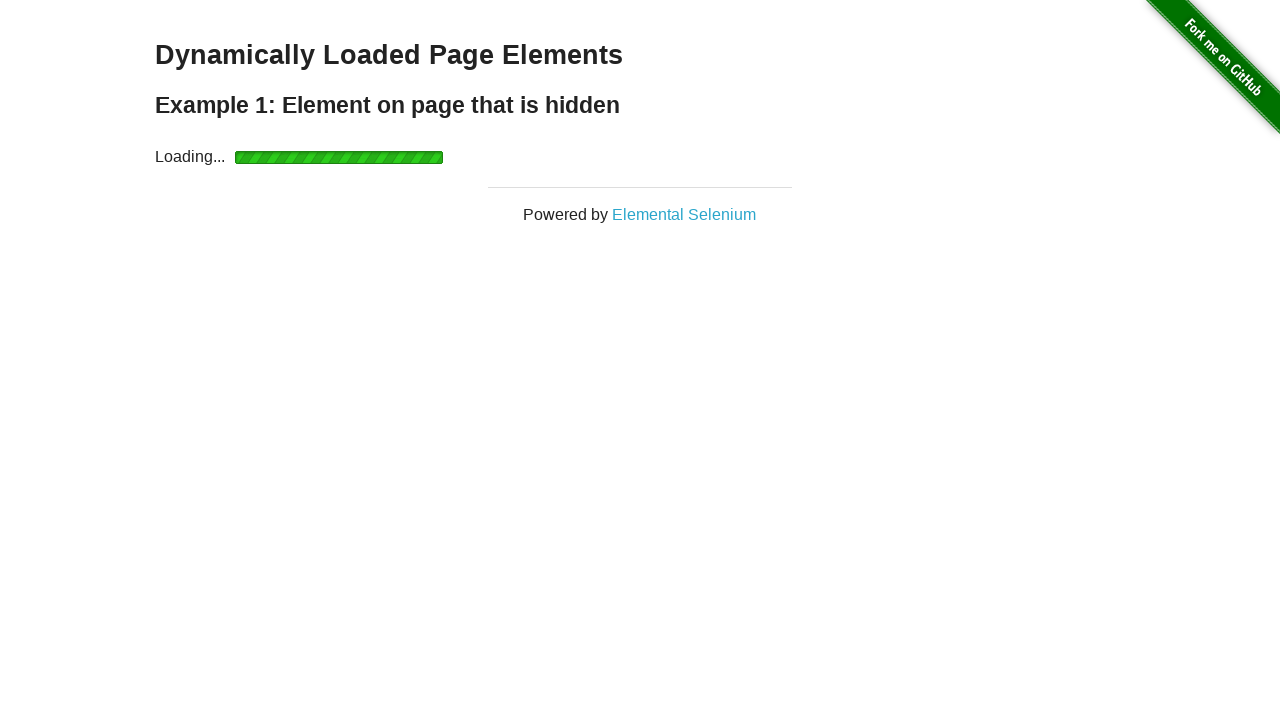

Waited for 'Hello World!' text to become visible
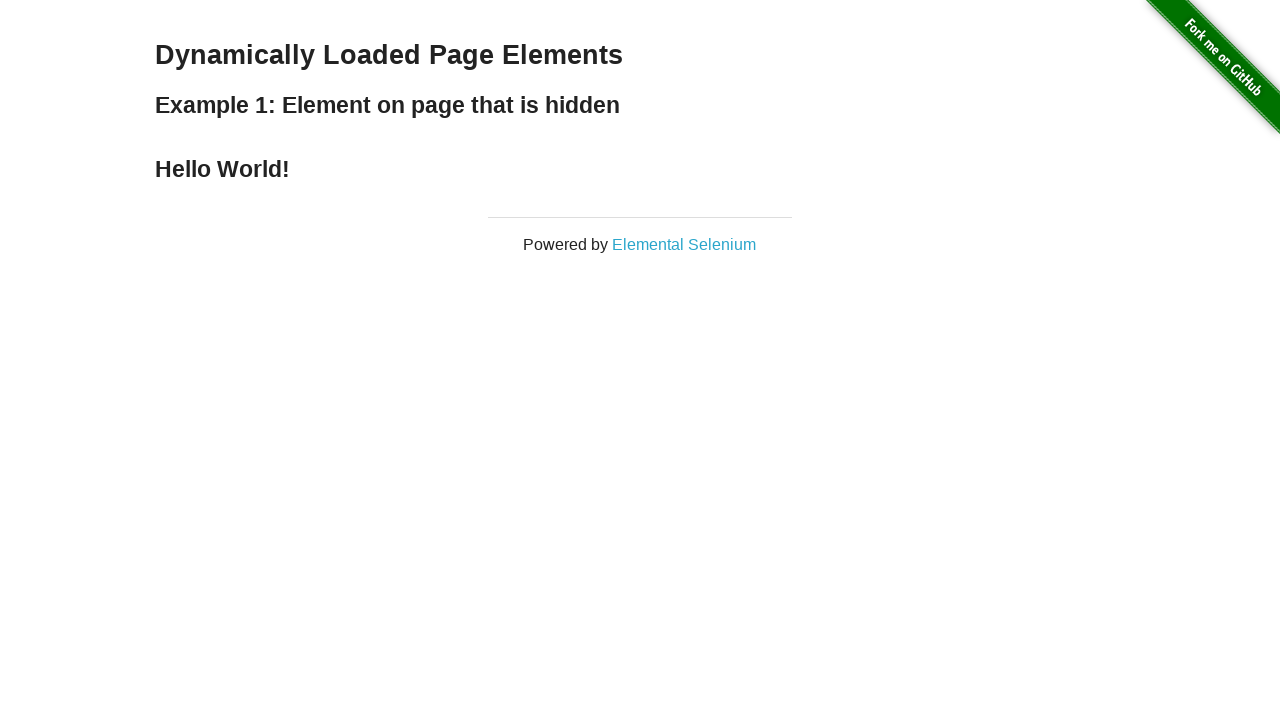

Located the Hello World text element
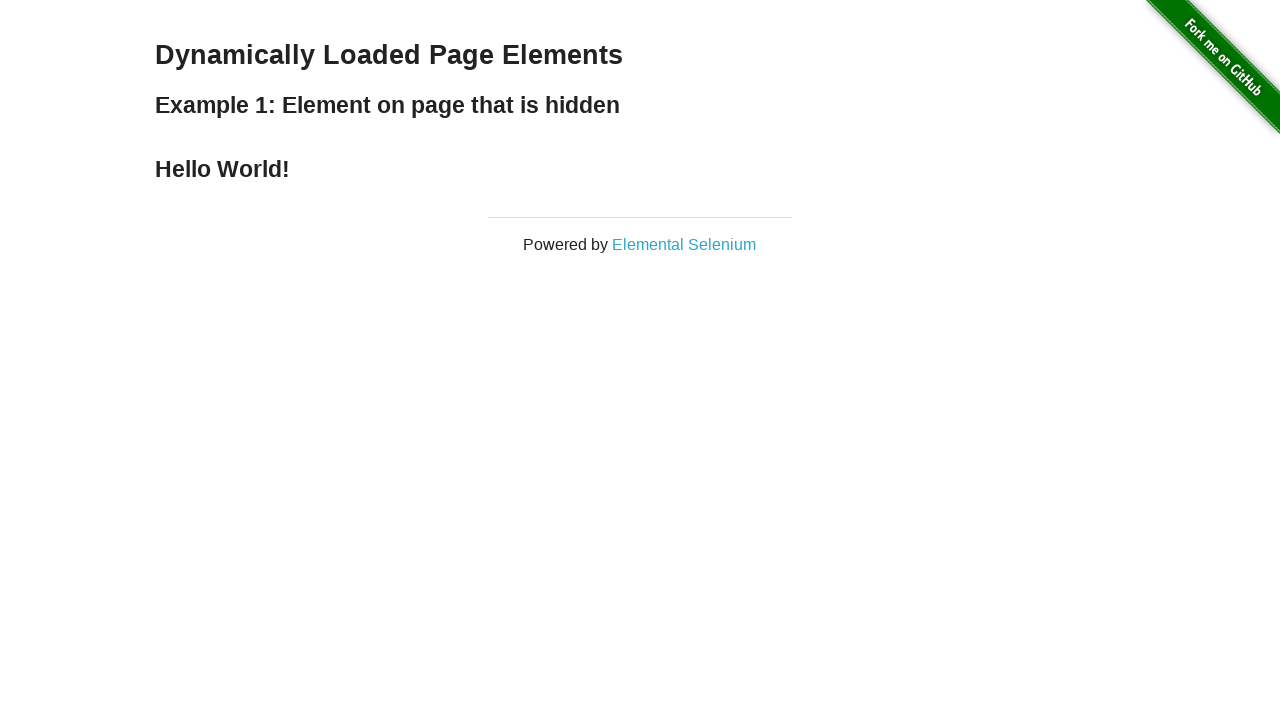

Verified that the text content is 'Hello World!'
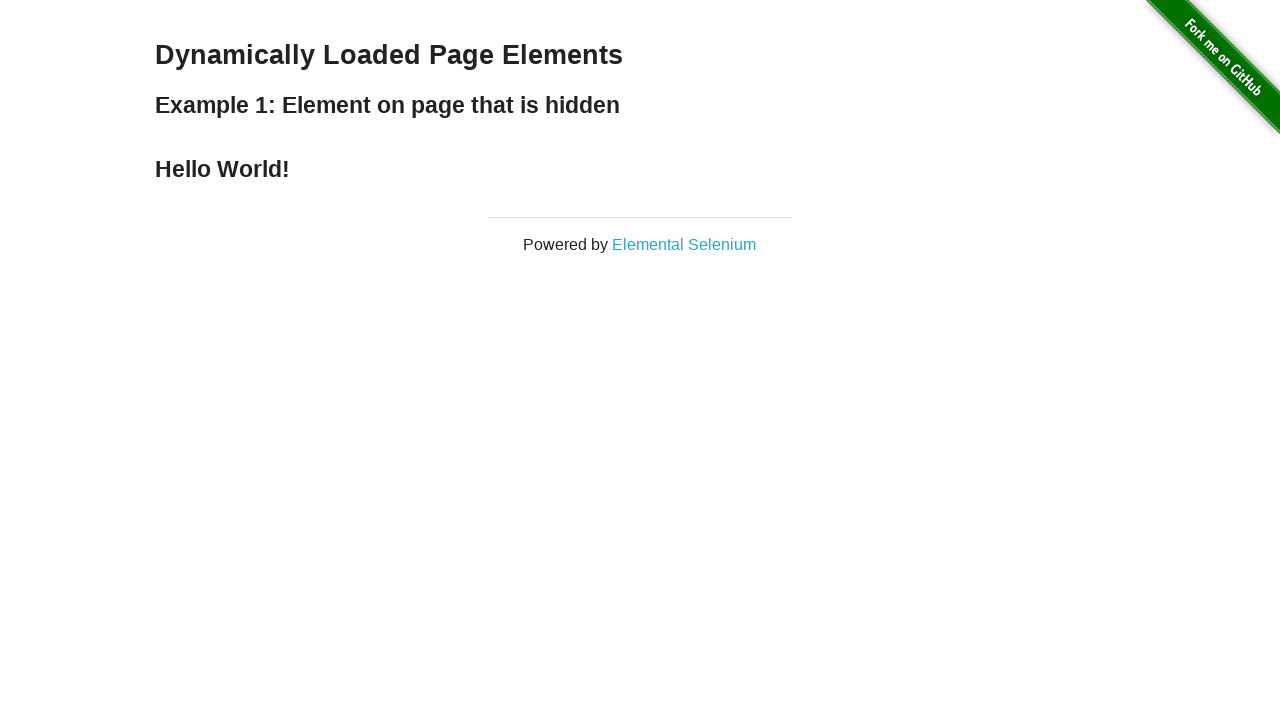

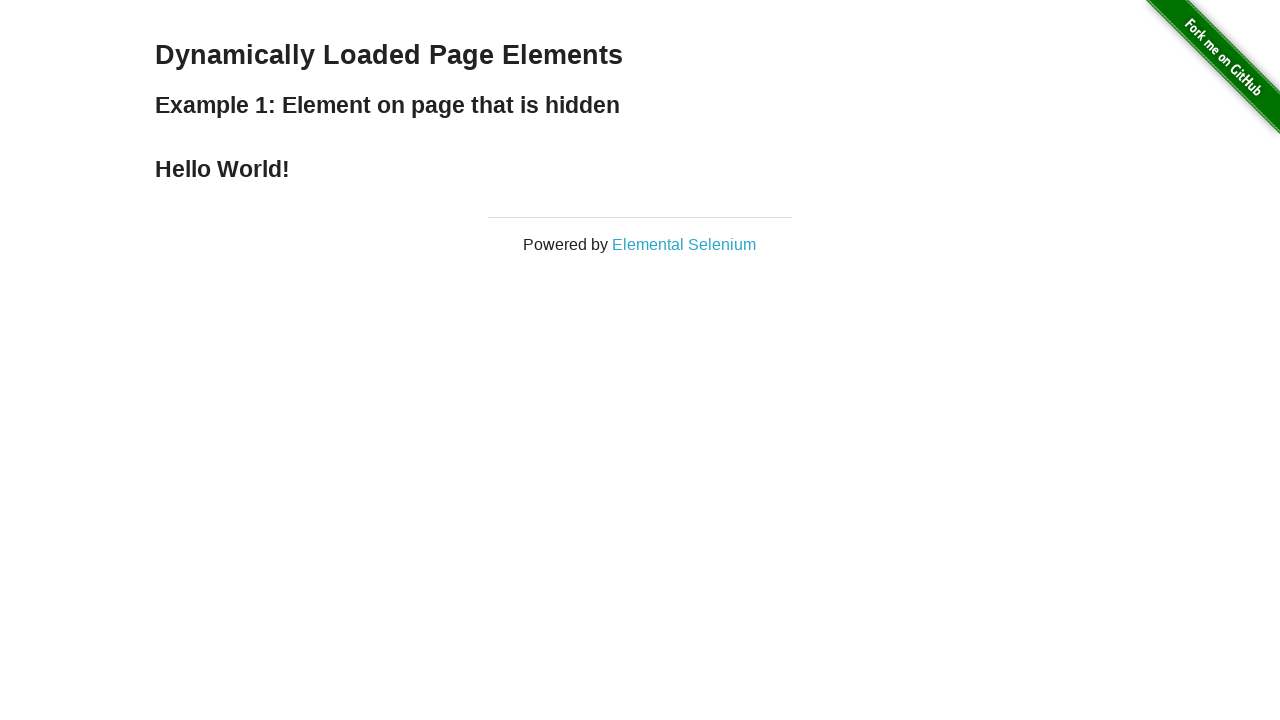